Navigates to the Add/Remove Elements page by clicking the corresponding link and verifies the page header

Starting URL: https://the-internet.herokuapp.com/

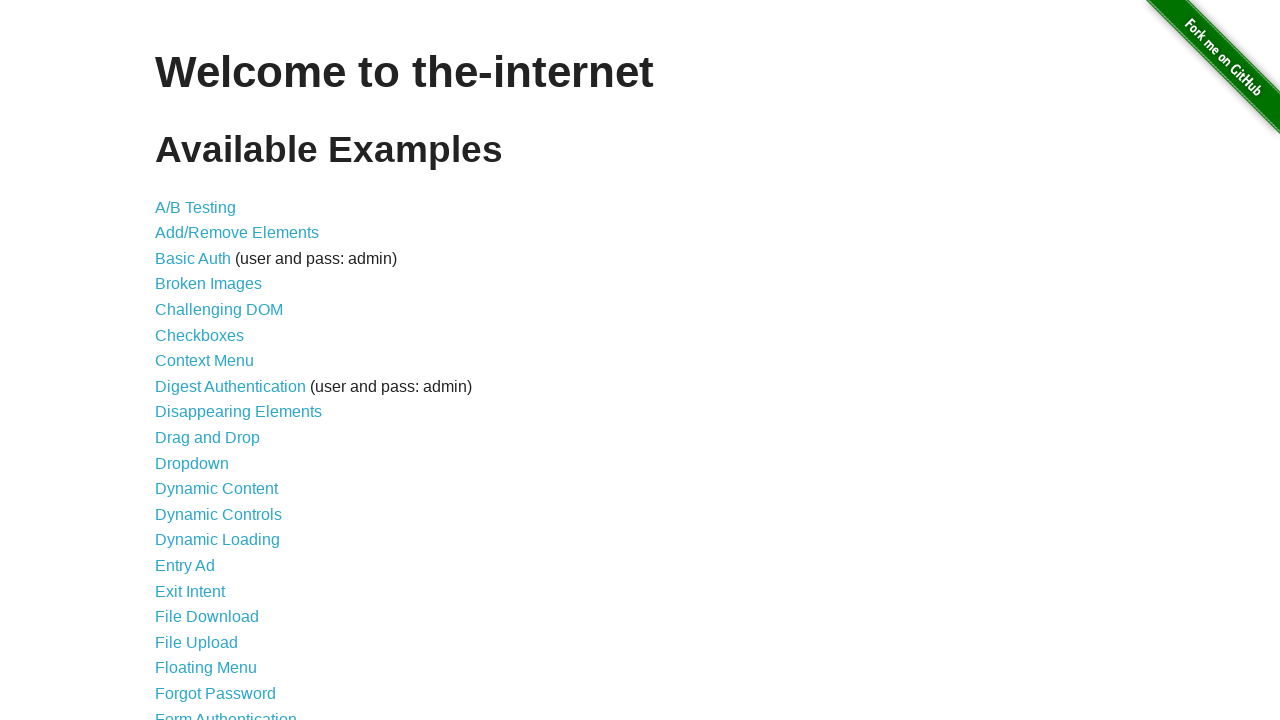

Clicked the Add/Remove Elements link at (237, 233) on a[href='/add_remove_elements/']
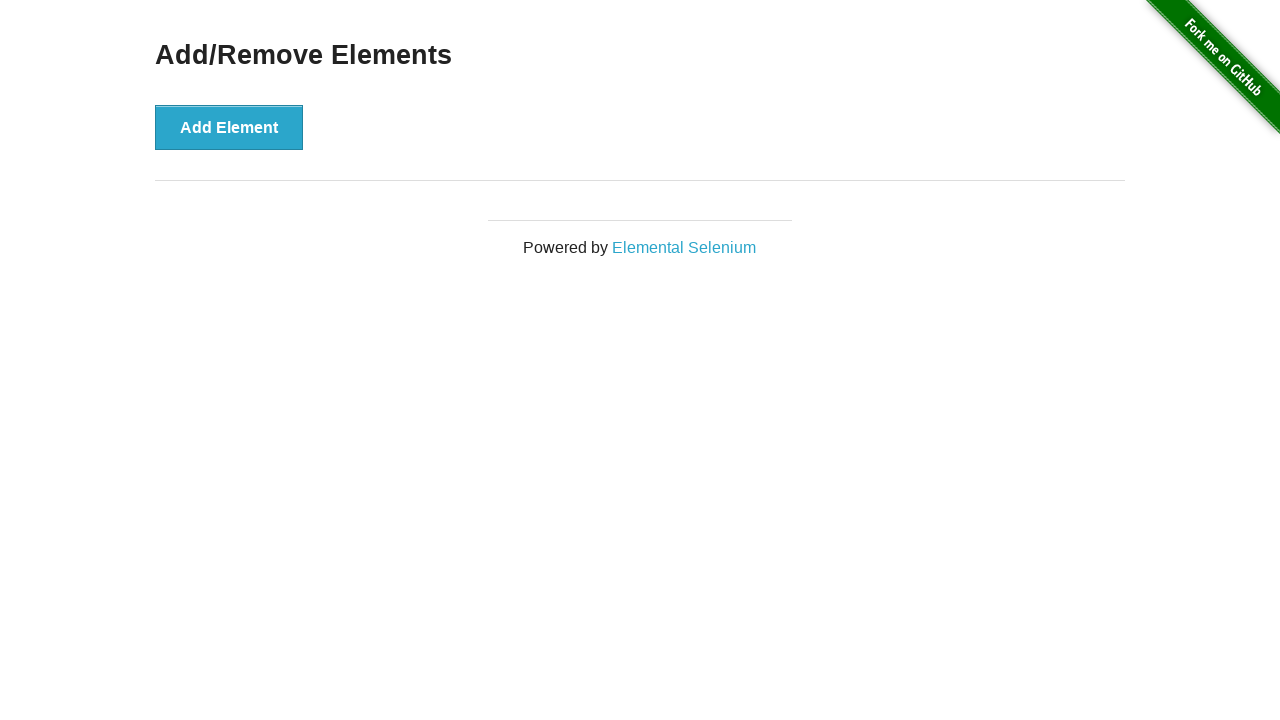

Verified the Add/Remove Elements page header is present
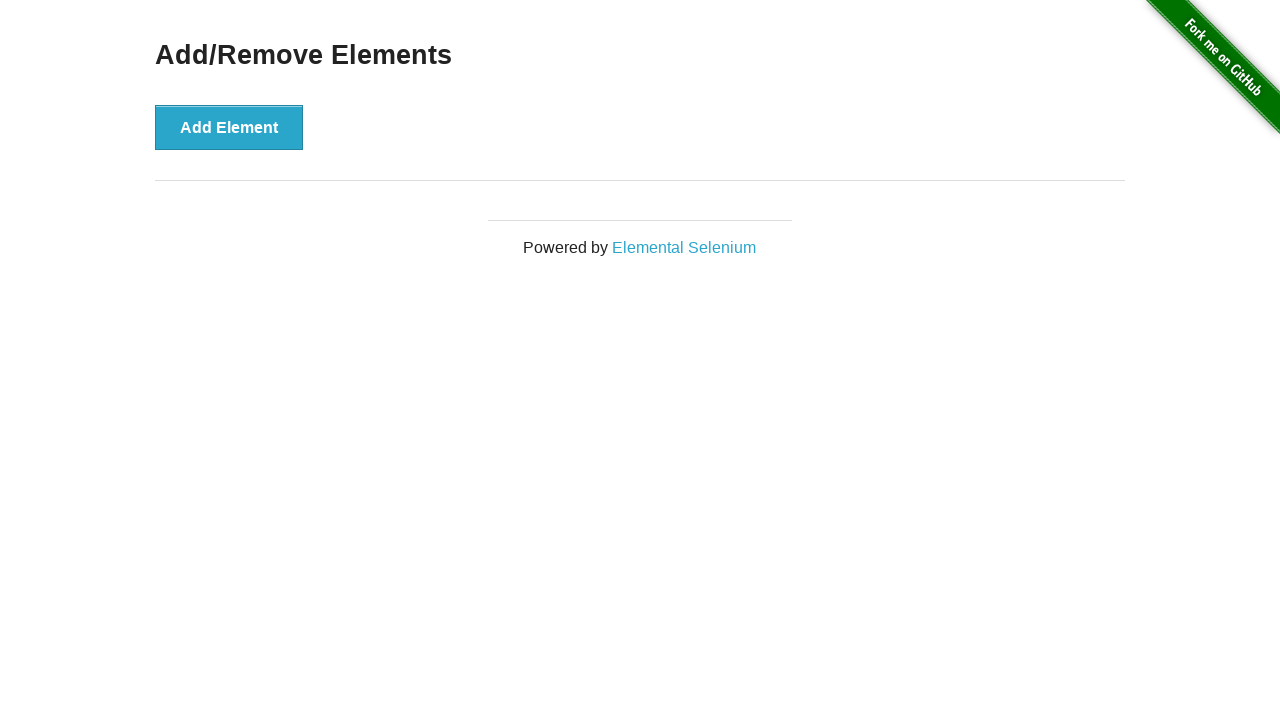

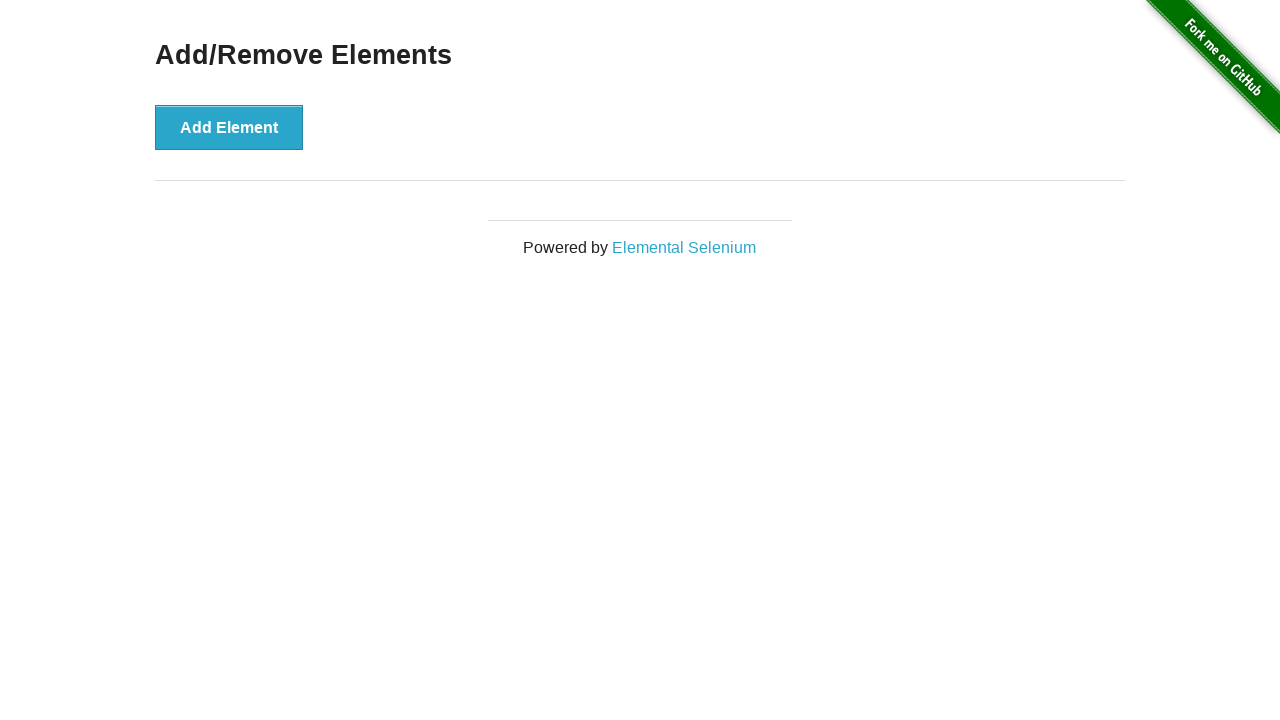